Tests multi-selection functionality on jQuery UI demo page by selecting multiple items while holding the Control key

Starting URL: https://jqueryui.com/selectable/

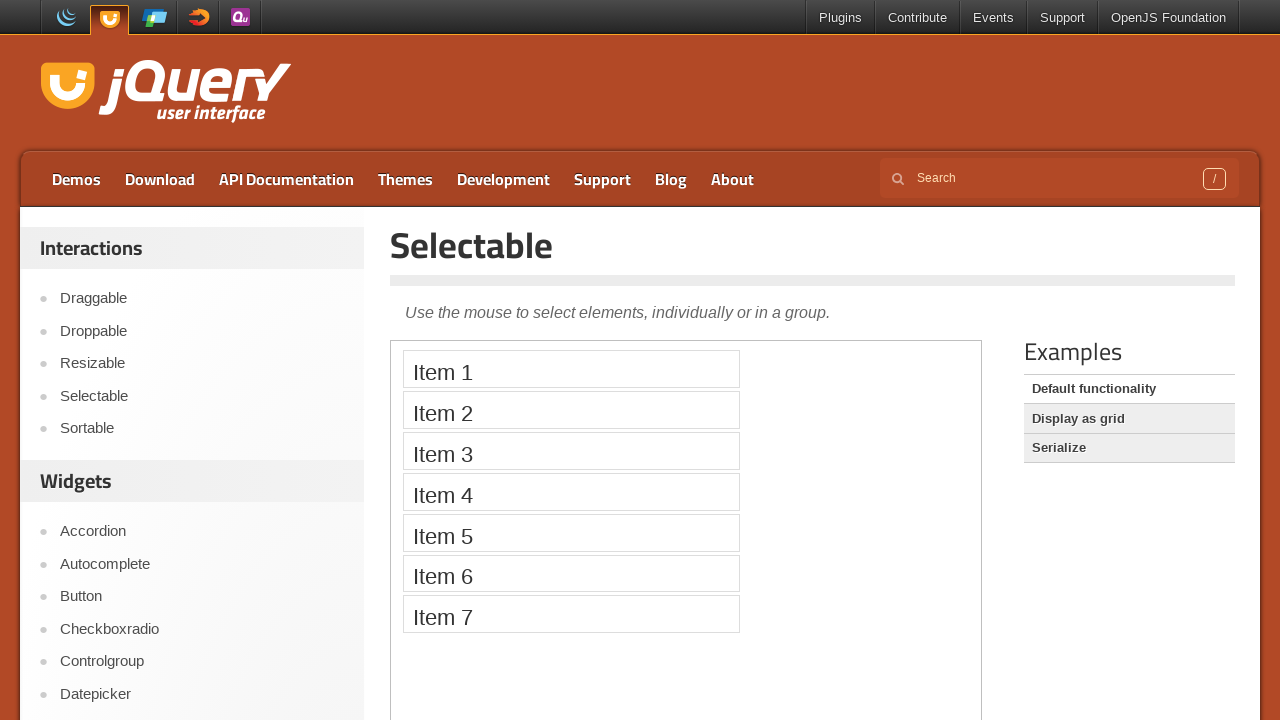

Switched to iframe containing the selectable demo
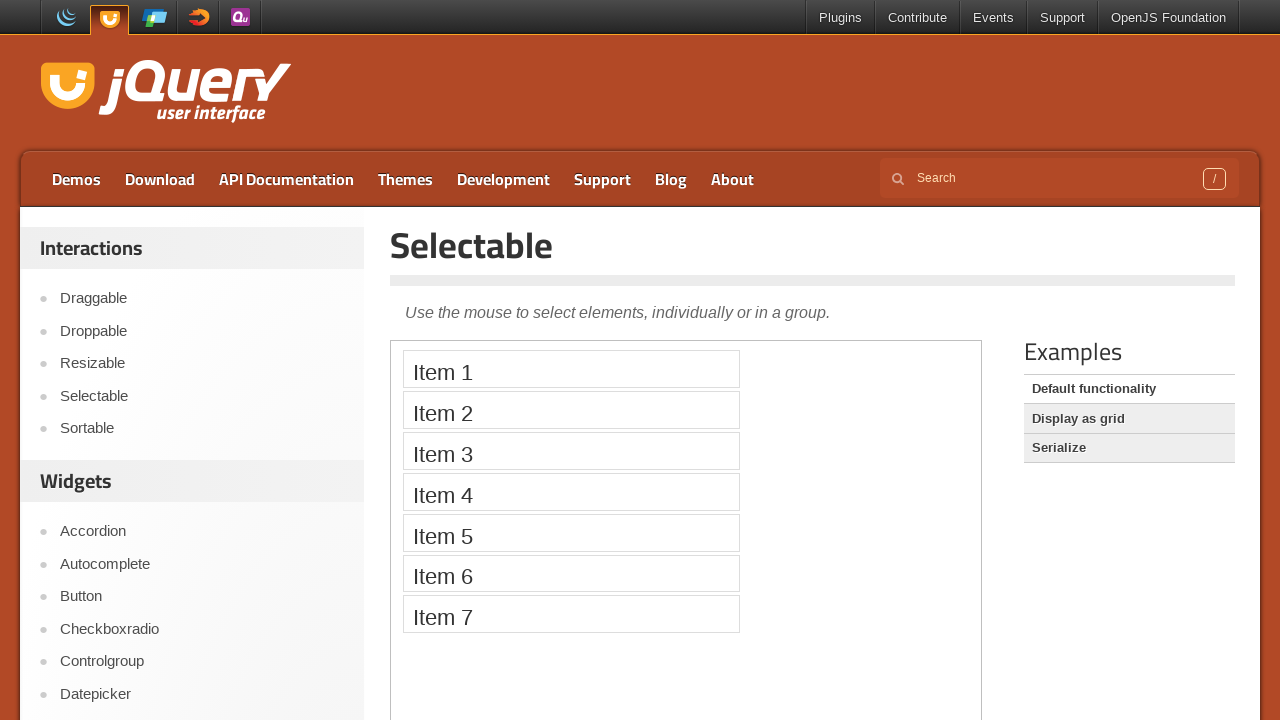

Located selectable items (Item 1, Item 3, Item 5)
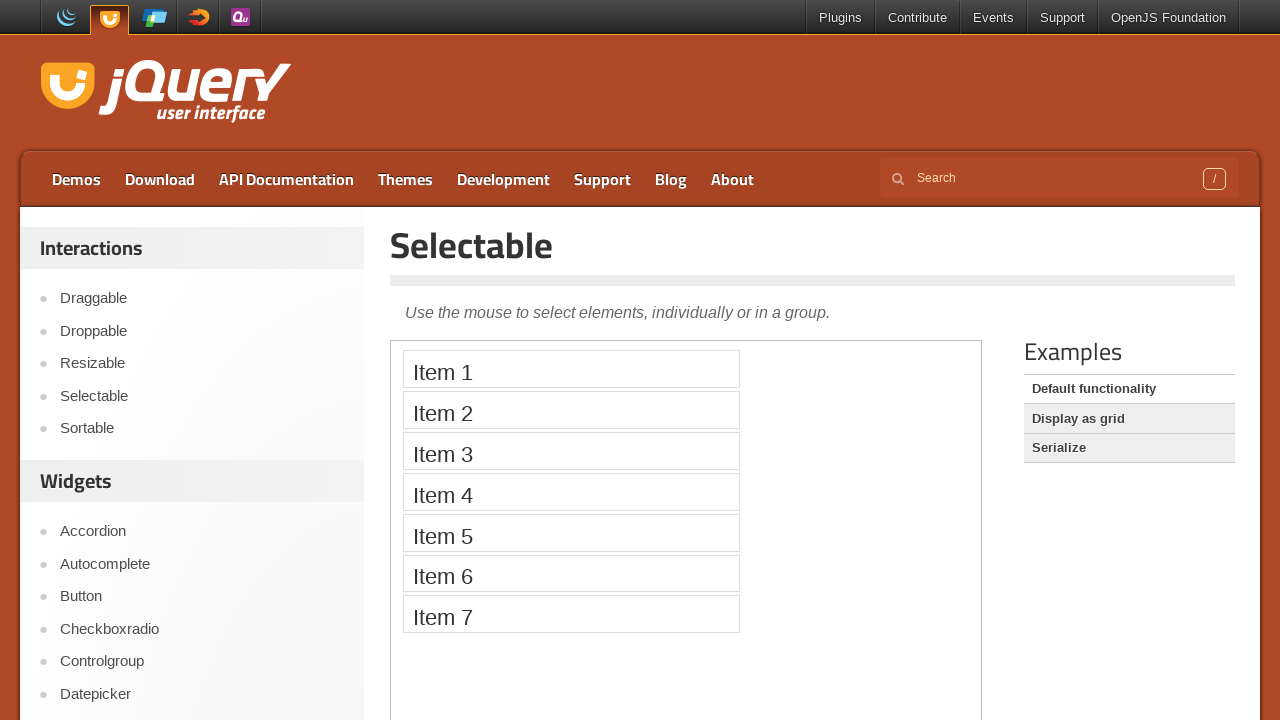

Pressed Control key down for multi-selection
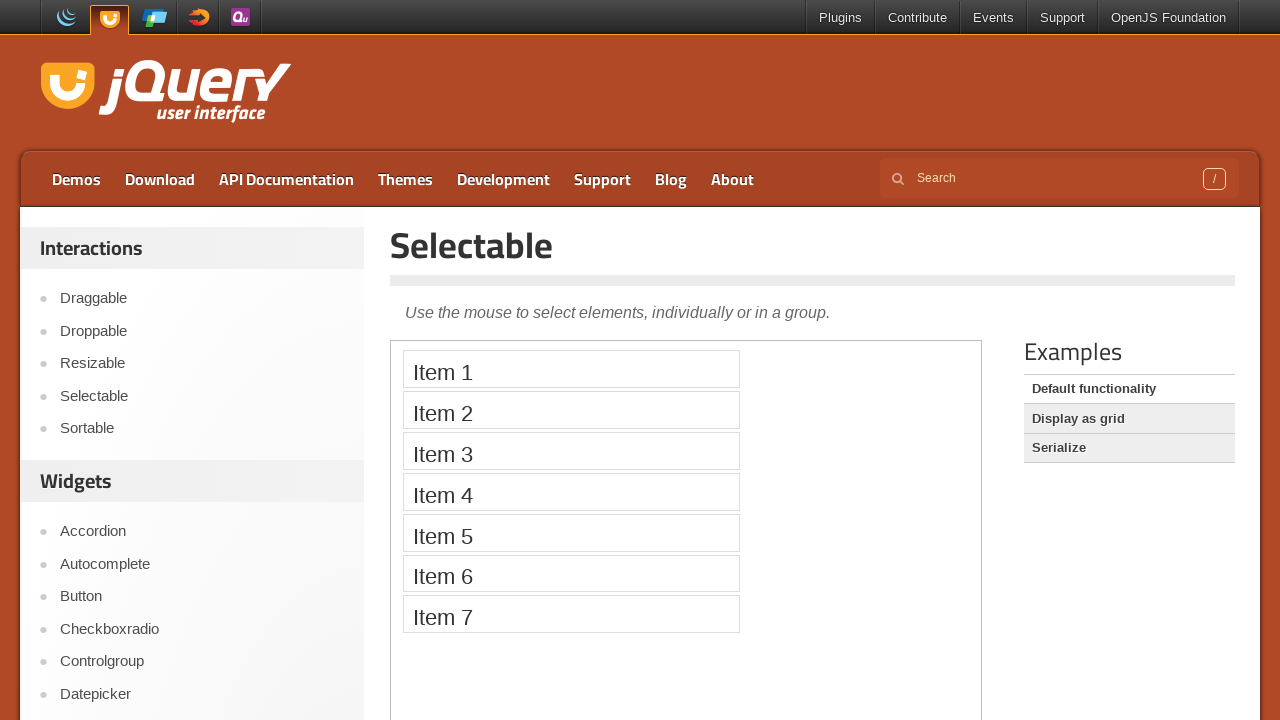

Clicked Item 1 while holding Control key at (571, 369) on iframe >> nth=0 >> internal:control=enter-frame >> xpath=//li[text()='Item 1']
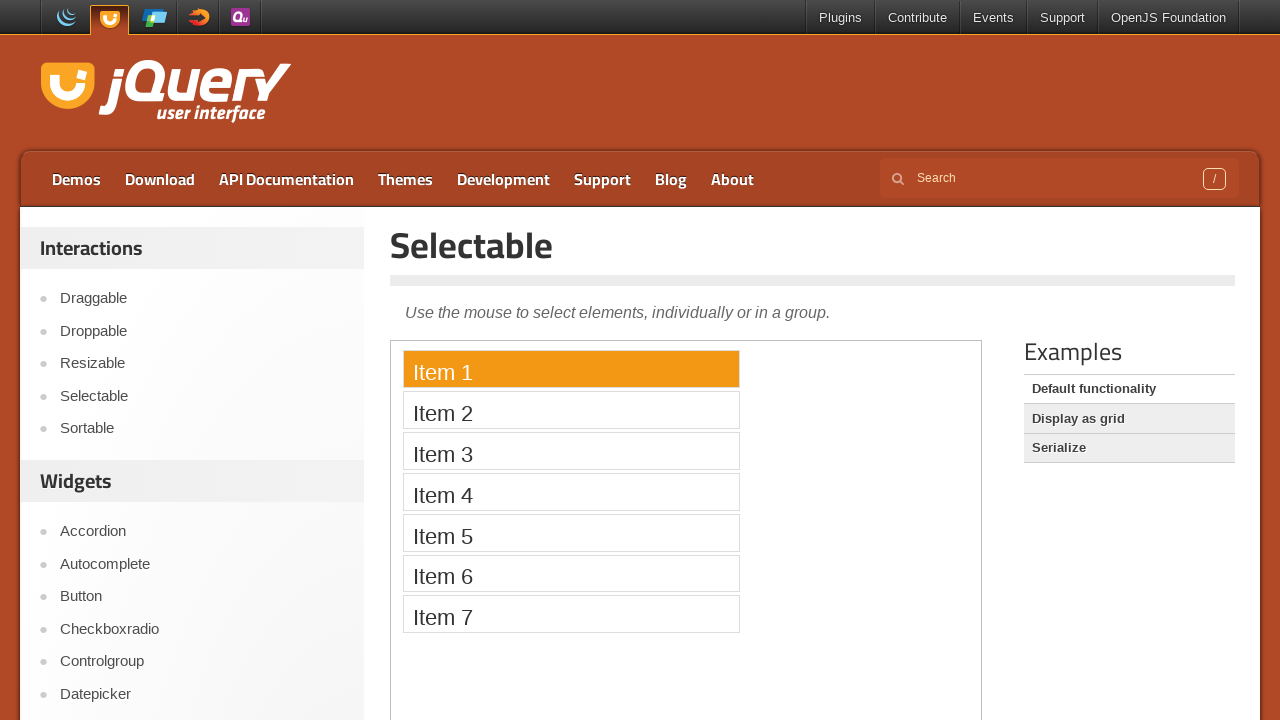

Clicked Item 3 while holding Control key at (571, 451) on iframe >> nth=0 >> internal:control=enter-frame >> xpath=//li[text()='Item 3']
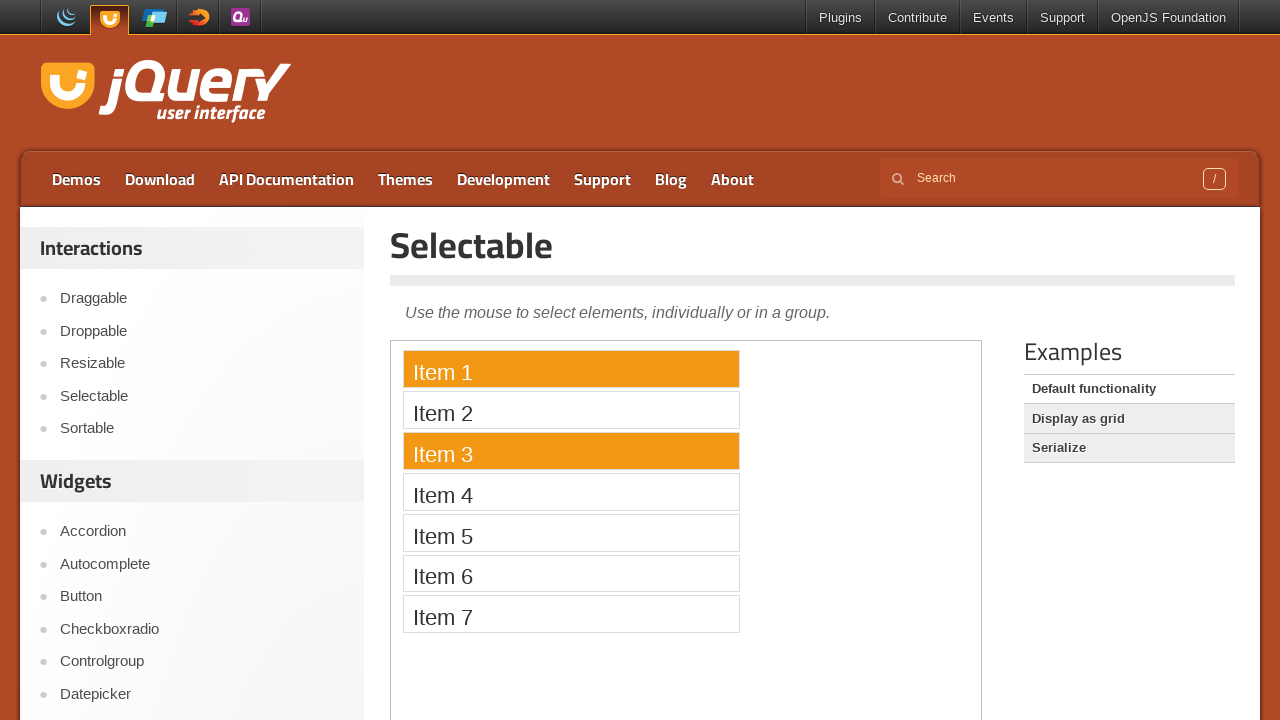

Clicked Item 5 while holding Control key at (571, 532) on iframe >> nth=0 >> internal:control=enter-frame >> xpath=//li[text()='Item 5']
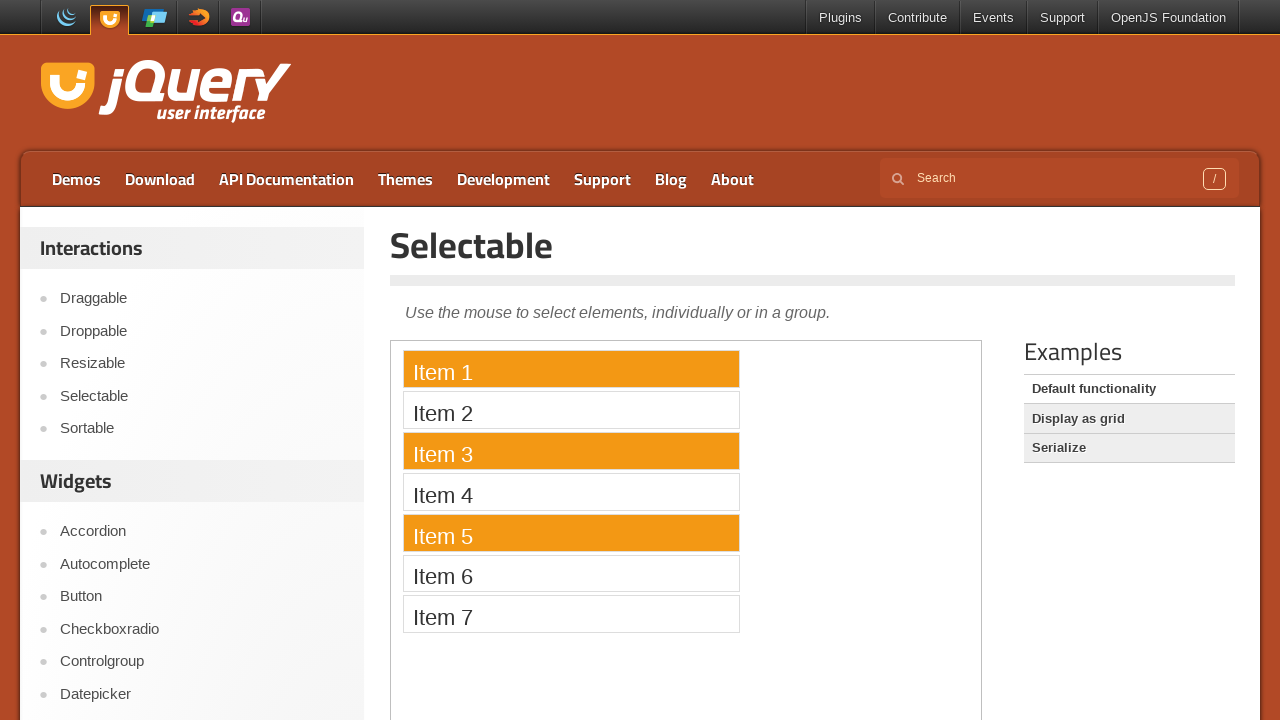

Released Control key to complete multi-selection
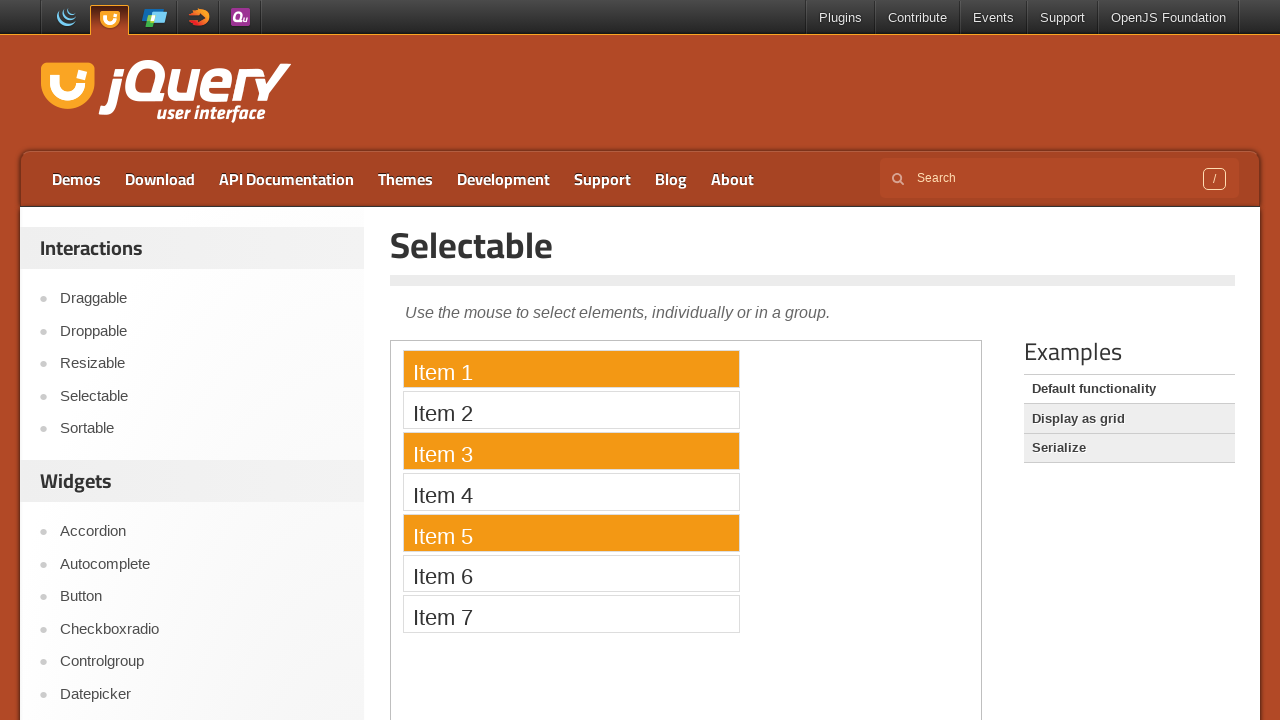

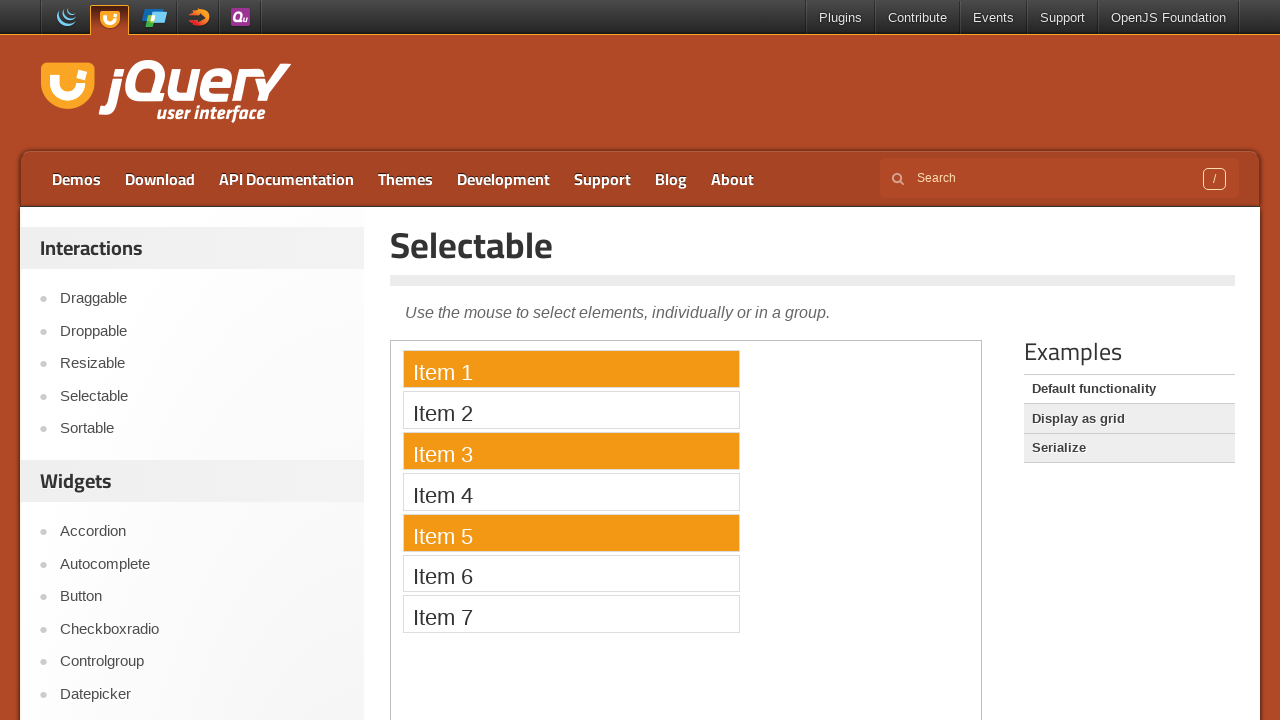